Searches court calendar settings by date range for civil cases, unchecking other case categories and entering date range

Starting URL: https://odysseypa.traviscountytx.gov/JPPublicAccess/default.aspx

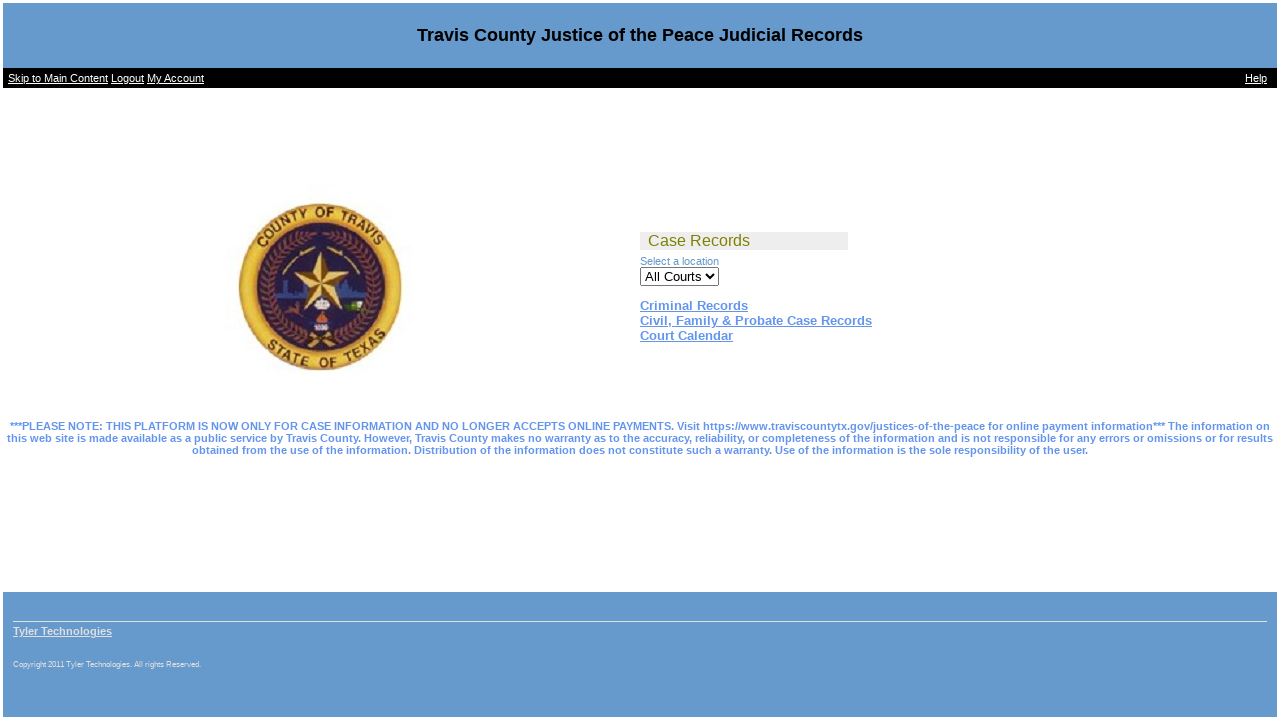

Waited for Court Calendar link to be available
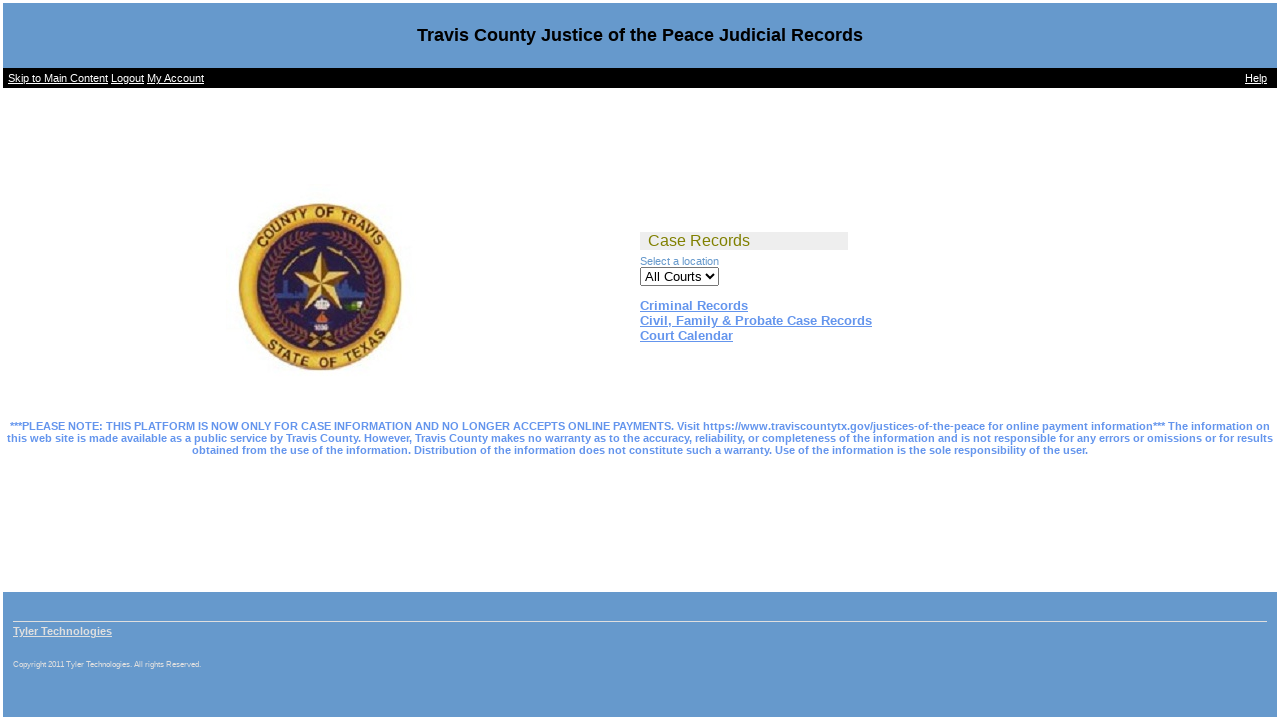

Clicked on Court Calendar link at (686, 336) on text=Court Calendar
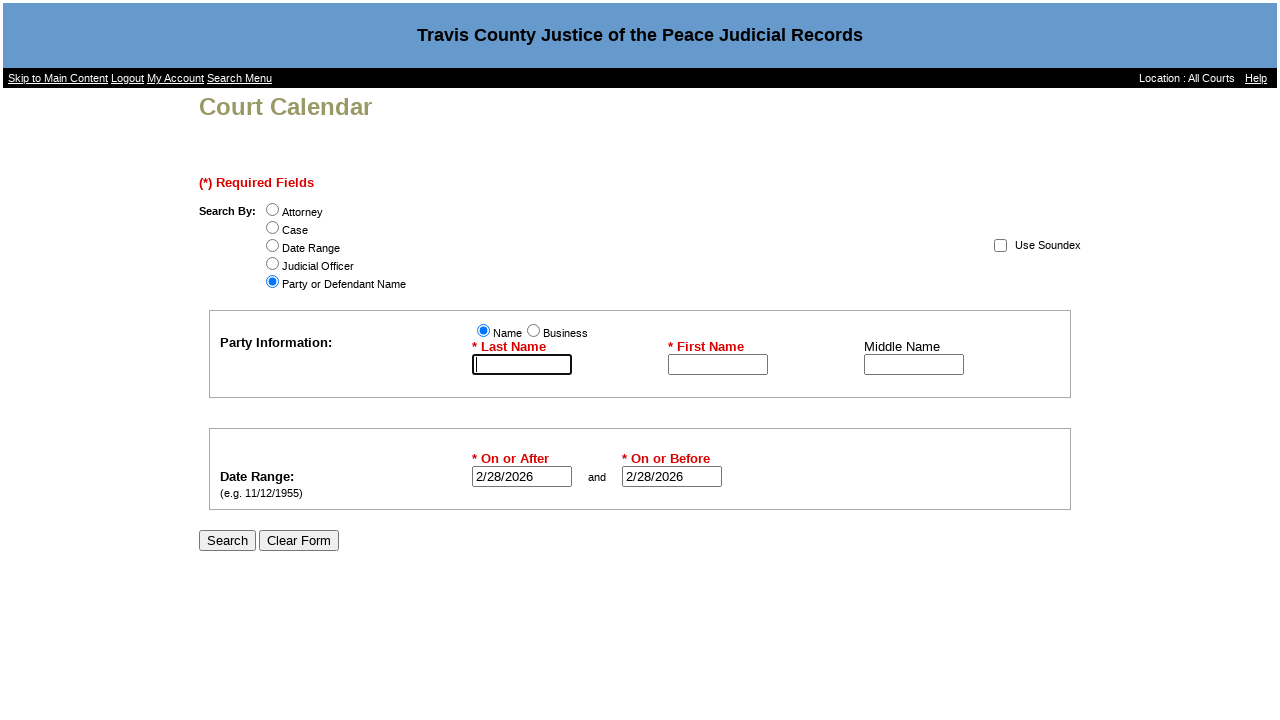

Waited for Date Range radio button to be available
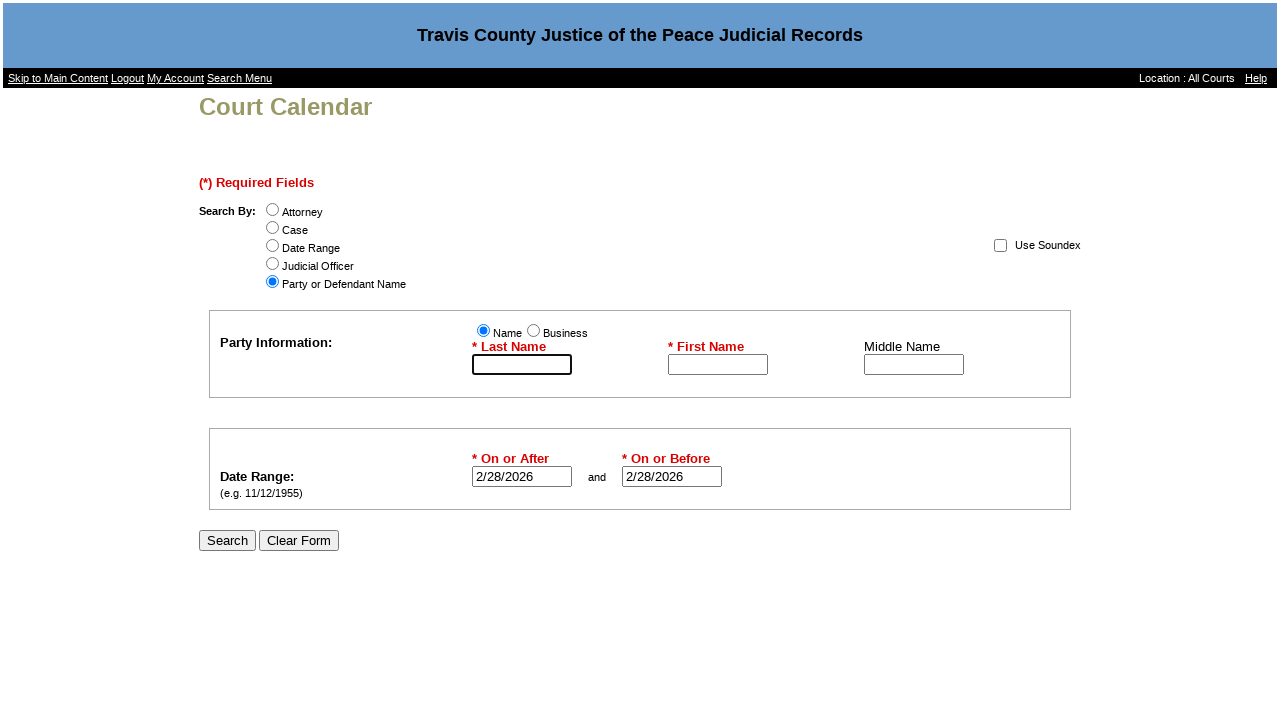

Clicked Date Range radio button at (273, 246) on #DateRange
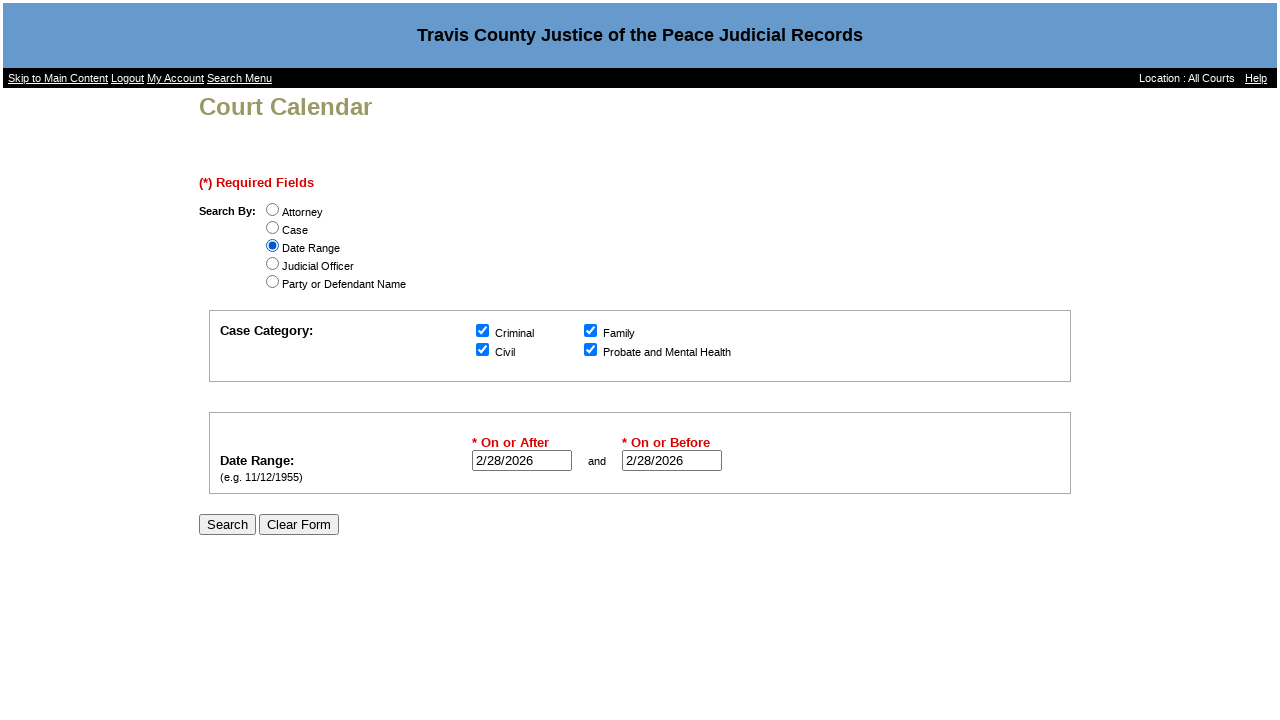

Unchecked Probate checkbox at (591, 350) on #chkDtRangeProbate
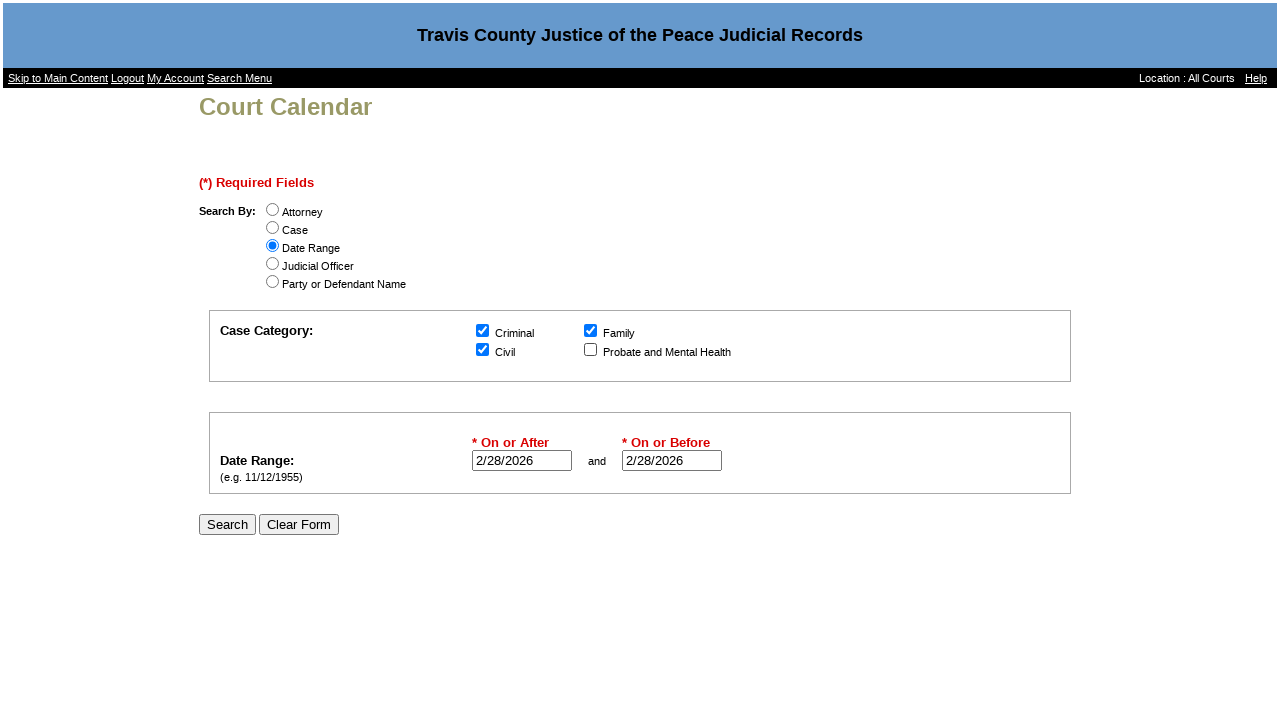

Unchecked Family checkbox at (591, 330) on #chkDtRangeFamily
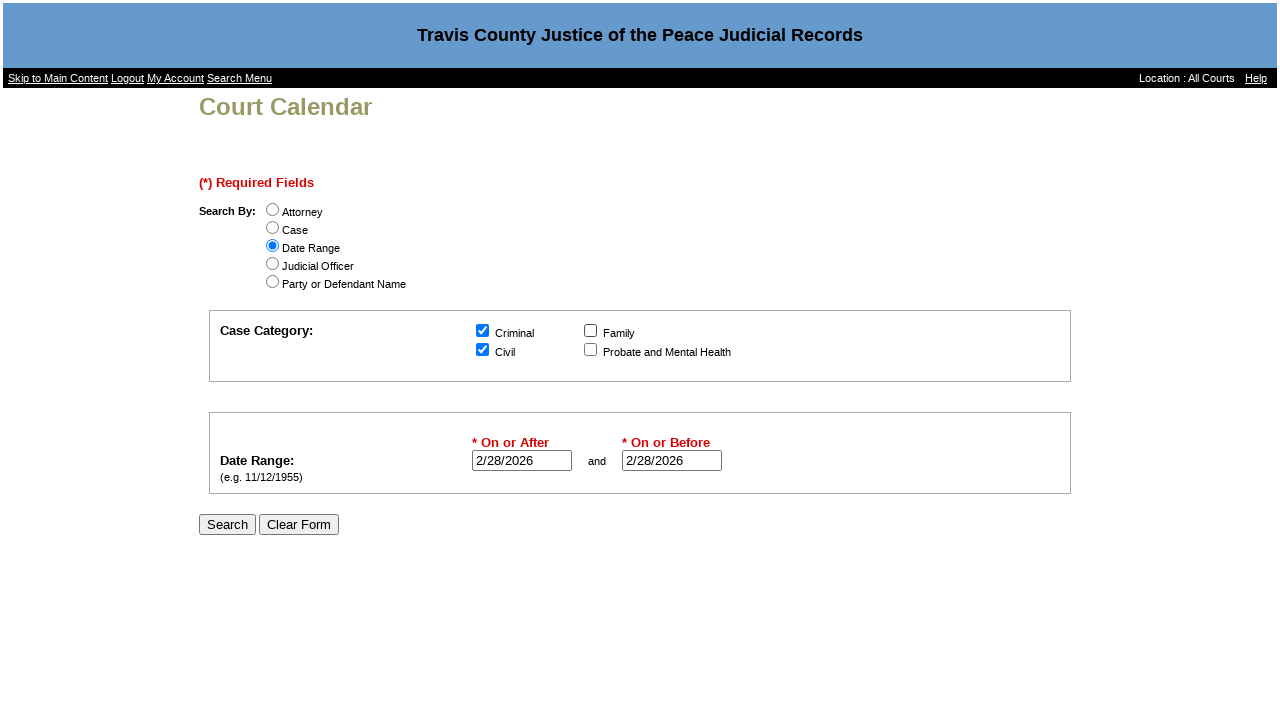

Unchecked Criminal checkbox at (483, 330) on #chkDtRangeCriminal
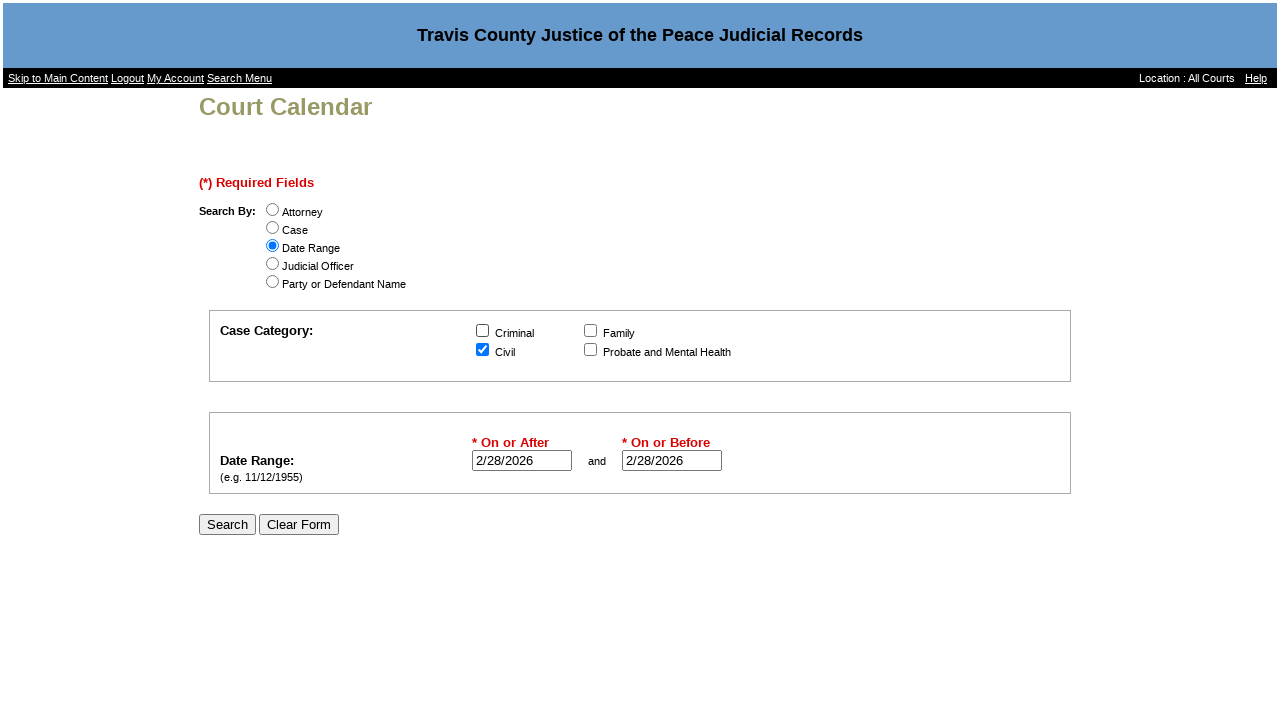

Waited for 'After' date field to be available
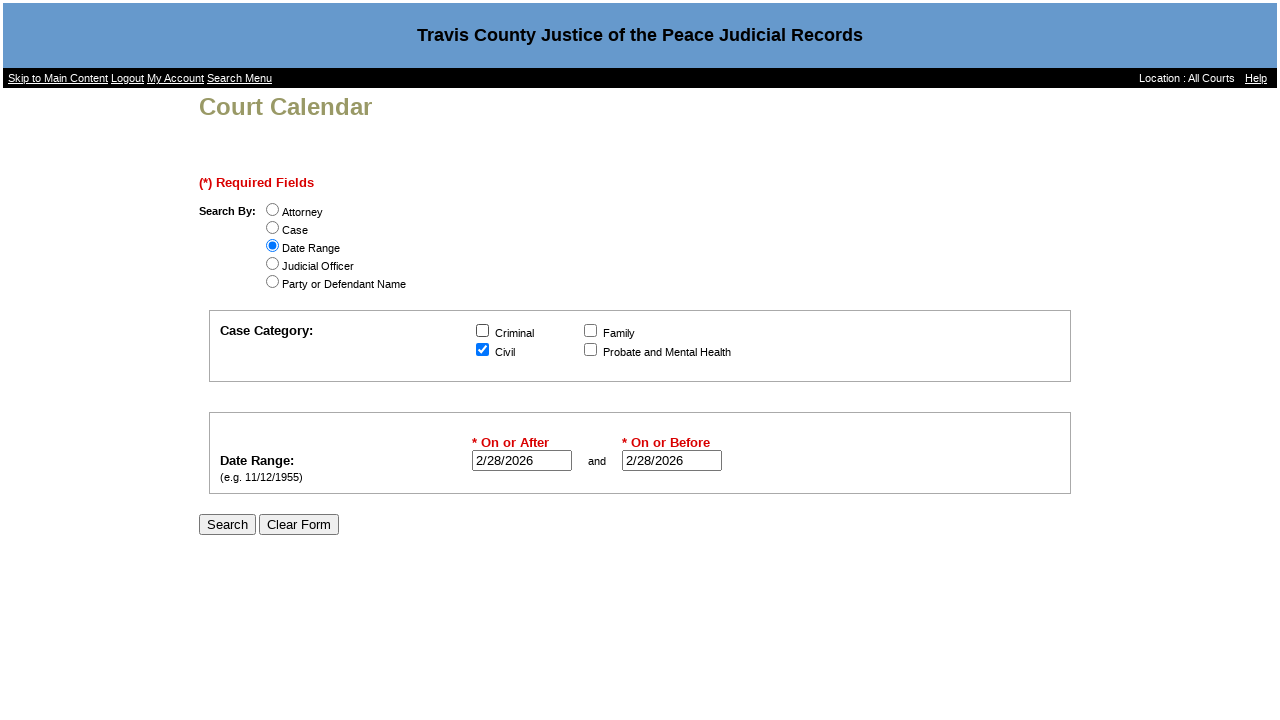

Entered start date '01/15/2024' in the After date field on #DateSettingOnAfter
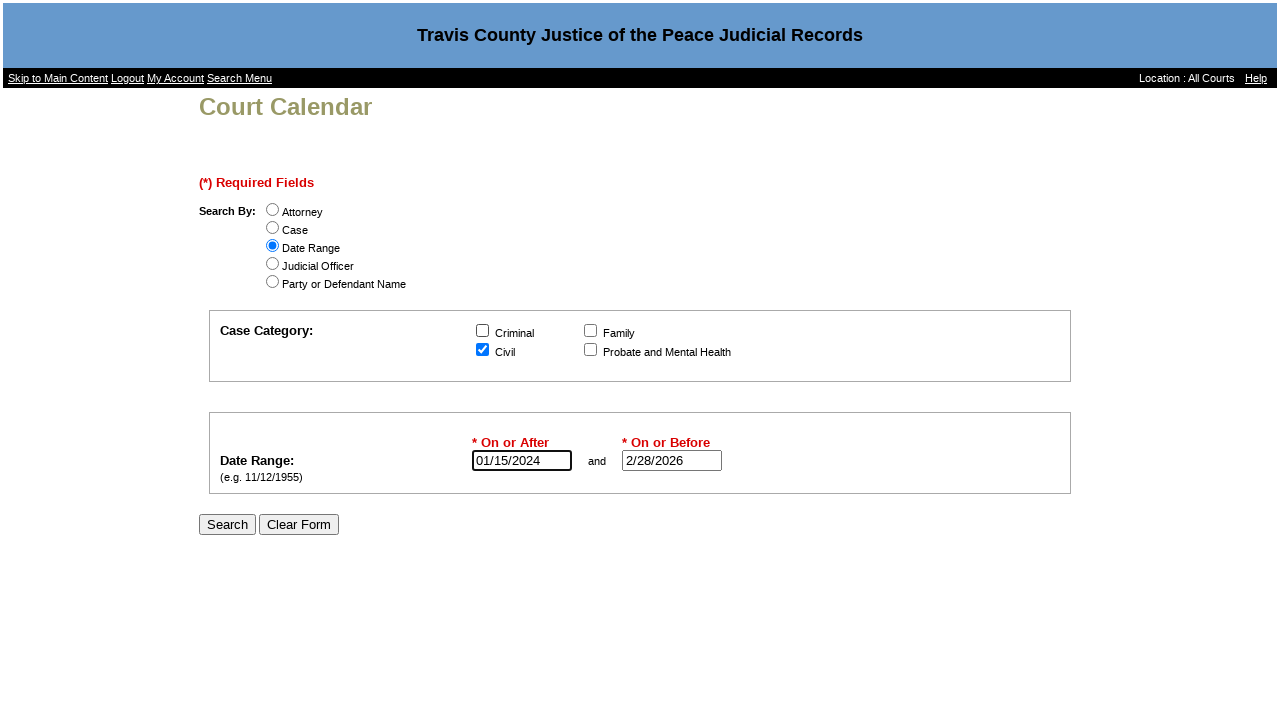

Waited for 'Before' date field to be available
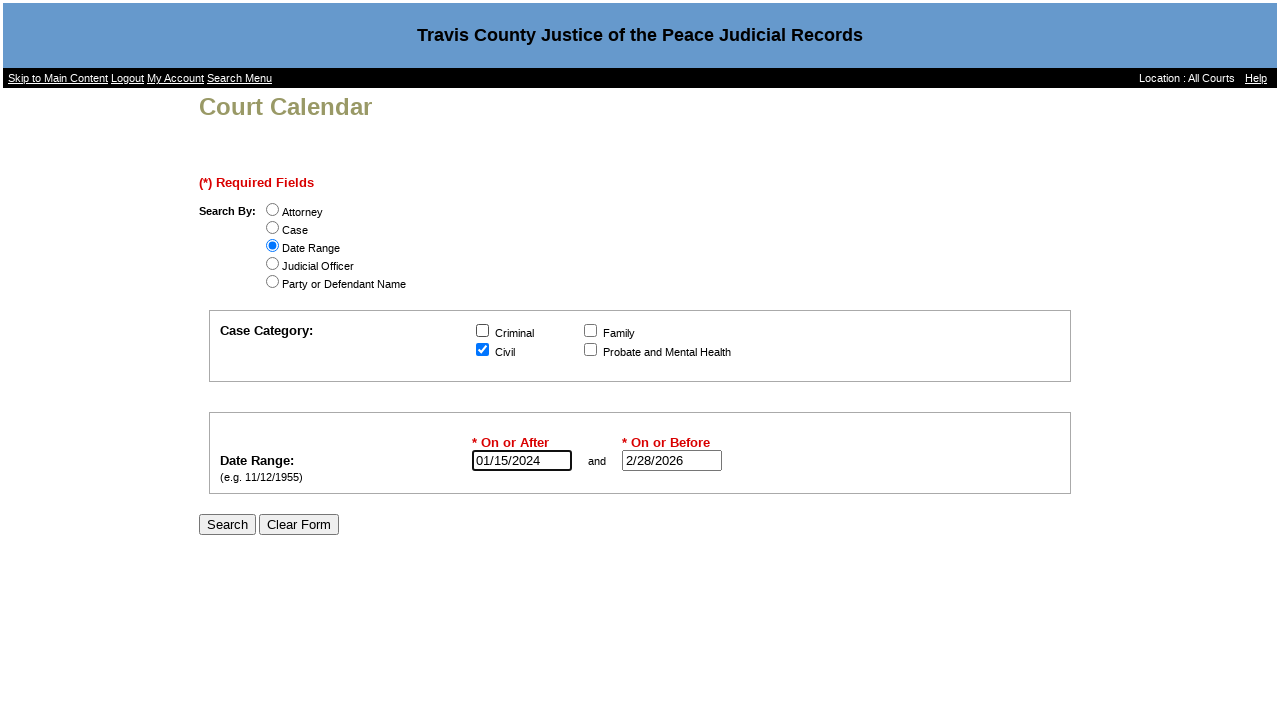

Entered end date '01/31/2024' in the Before date field on #DateSettingOnBefore
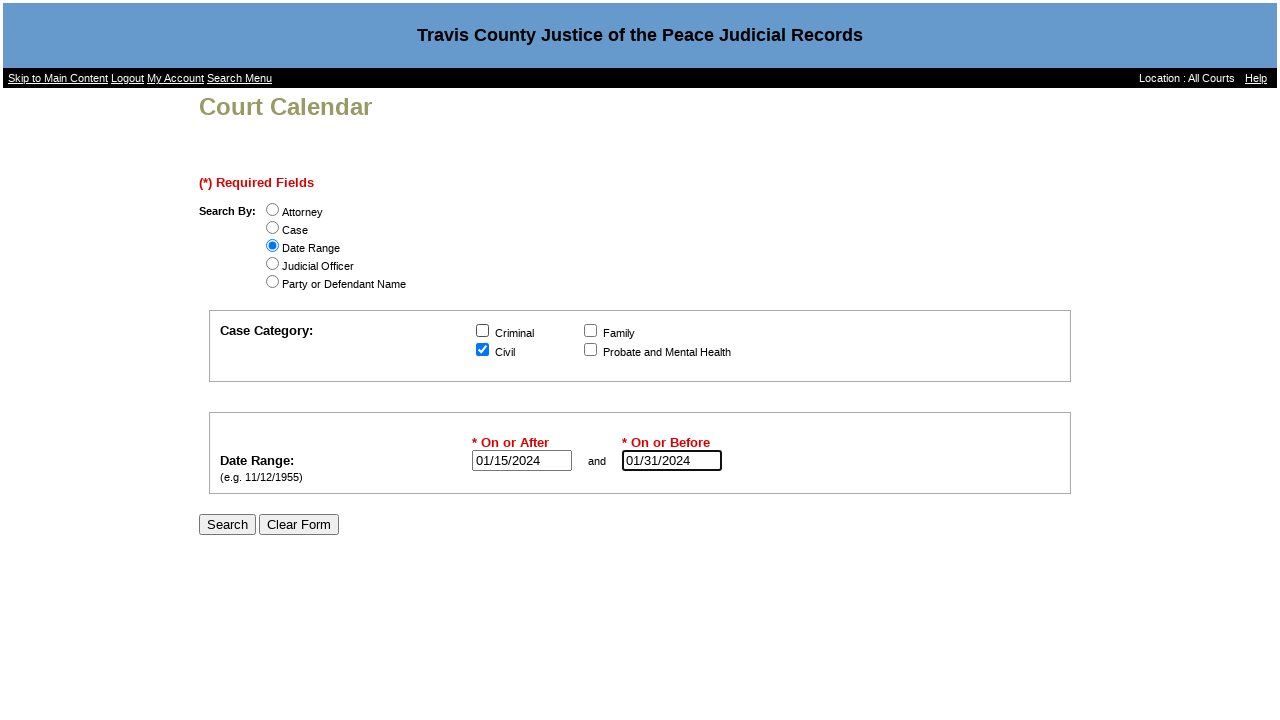

Clicked search button to execute court calendar query with civil cases only and specified date range at (228, 524) on #SearchSubmit
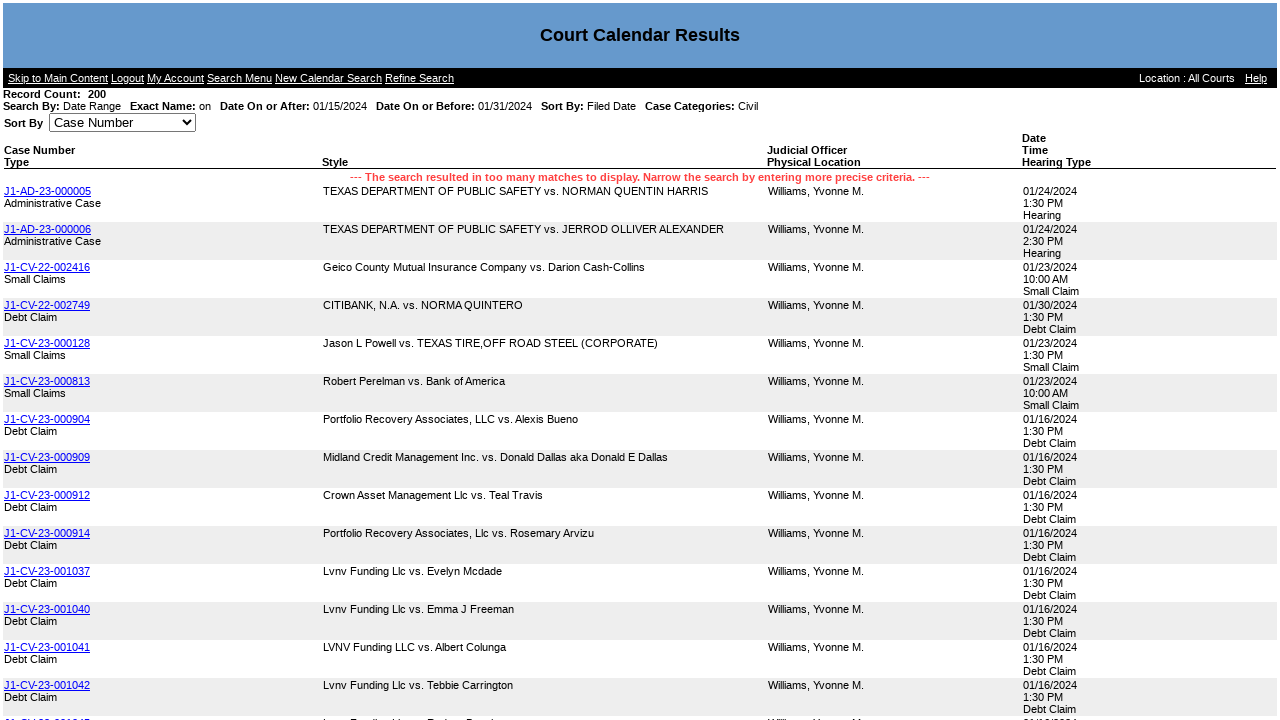

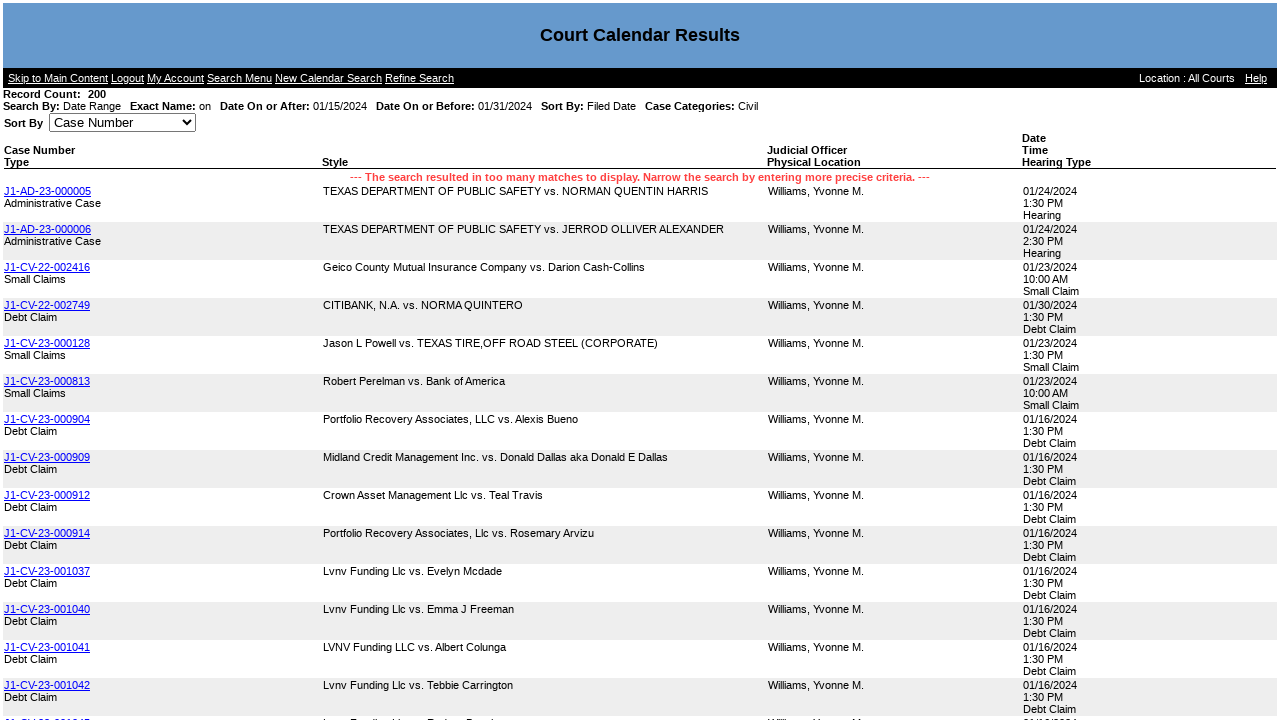